Tests clicking a button and verifying that a hidden div becomes visible after the click action.

Starting URL: https://softwaretestingpro.github.io/Automation/Beginner/B-1.01-Click.html

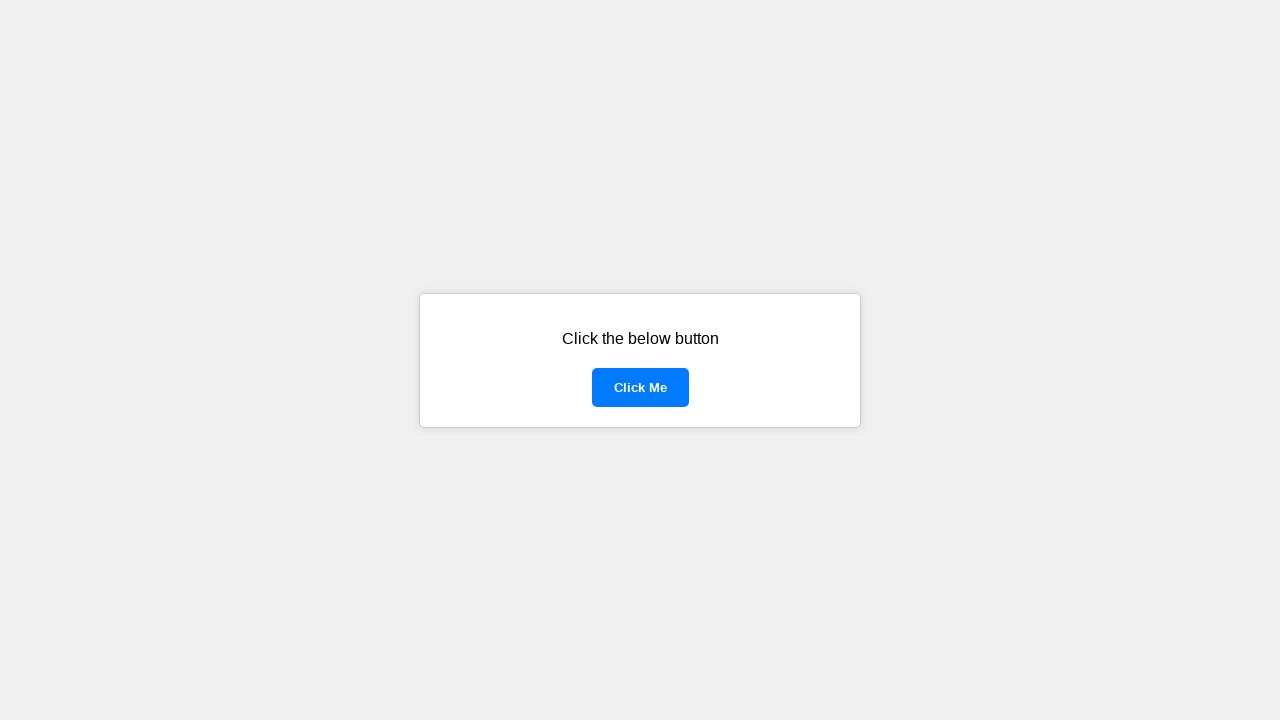

Clicked the button with id 'clickButton' at (640, 387) on #clickButton
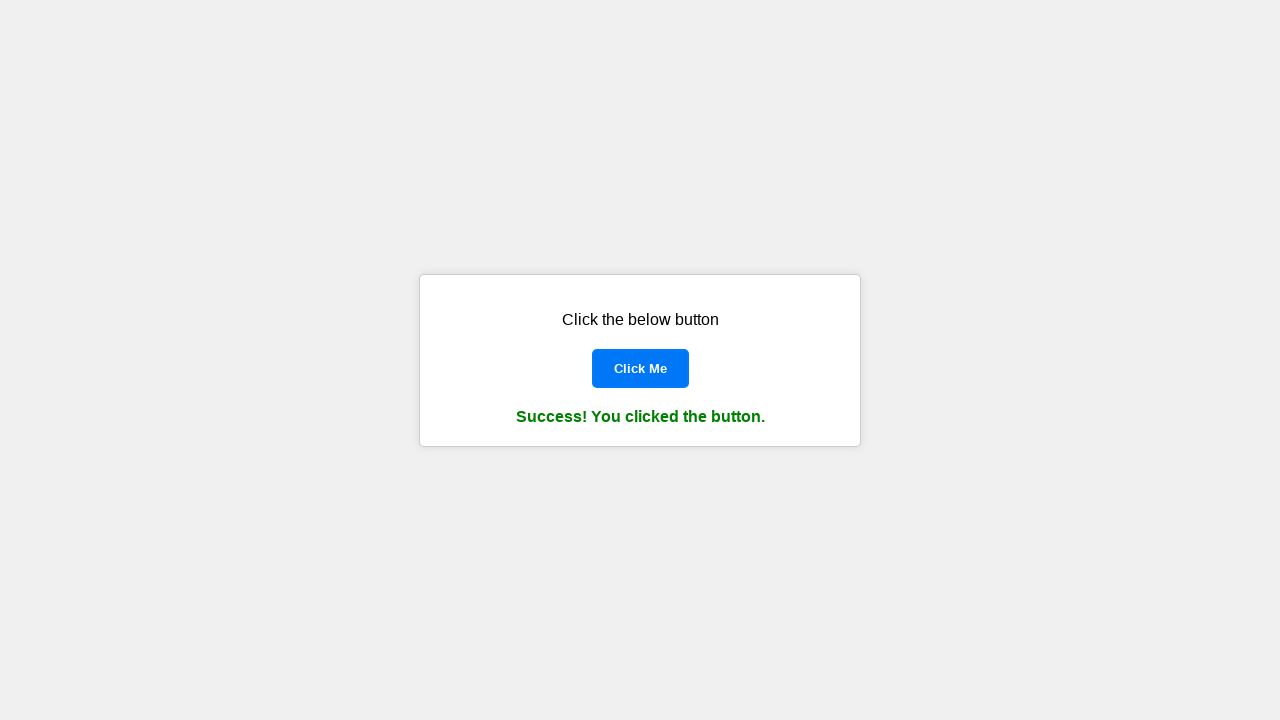

Hidden div became visible after click action
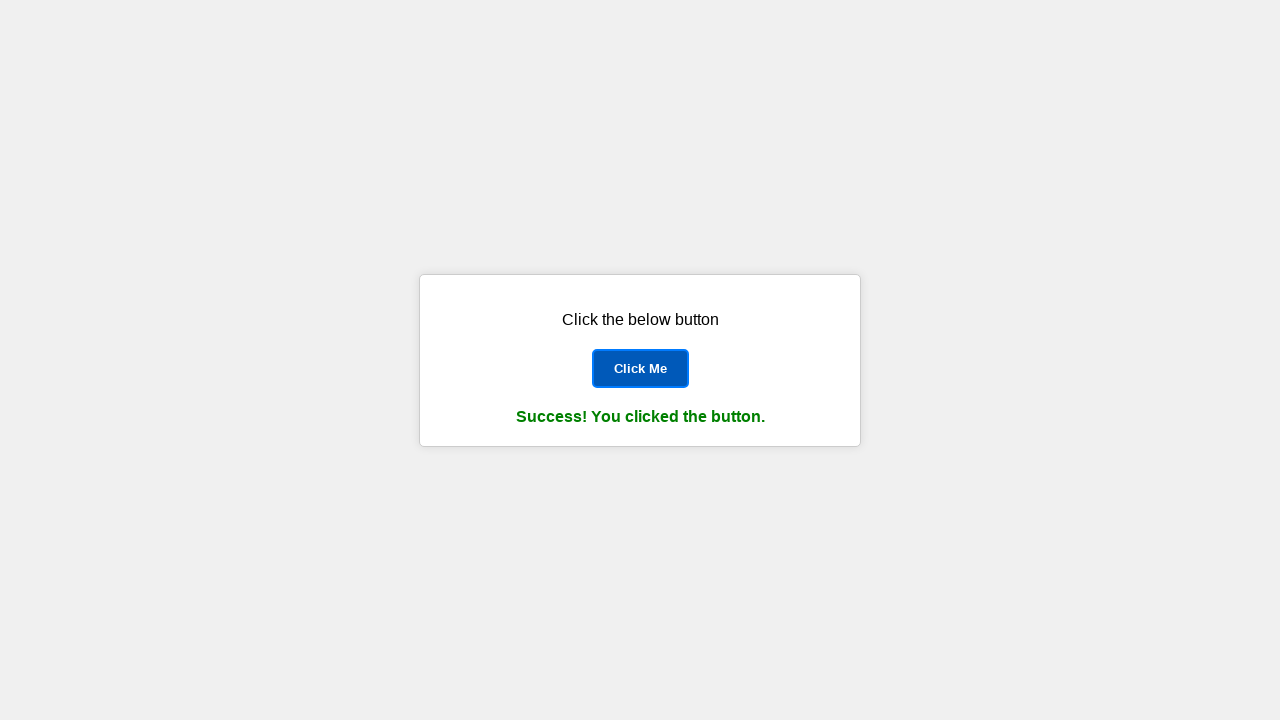

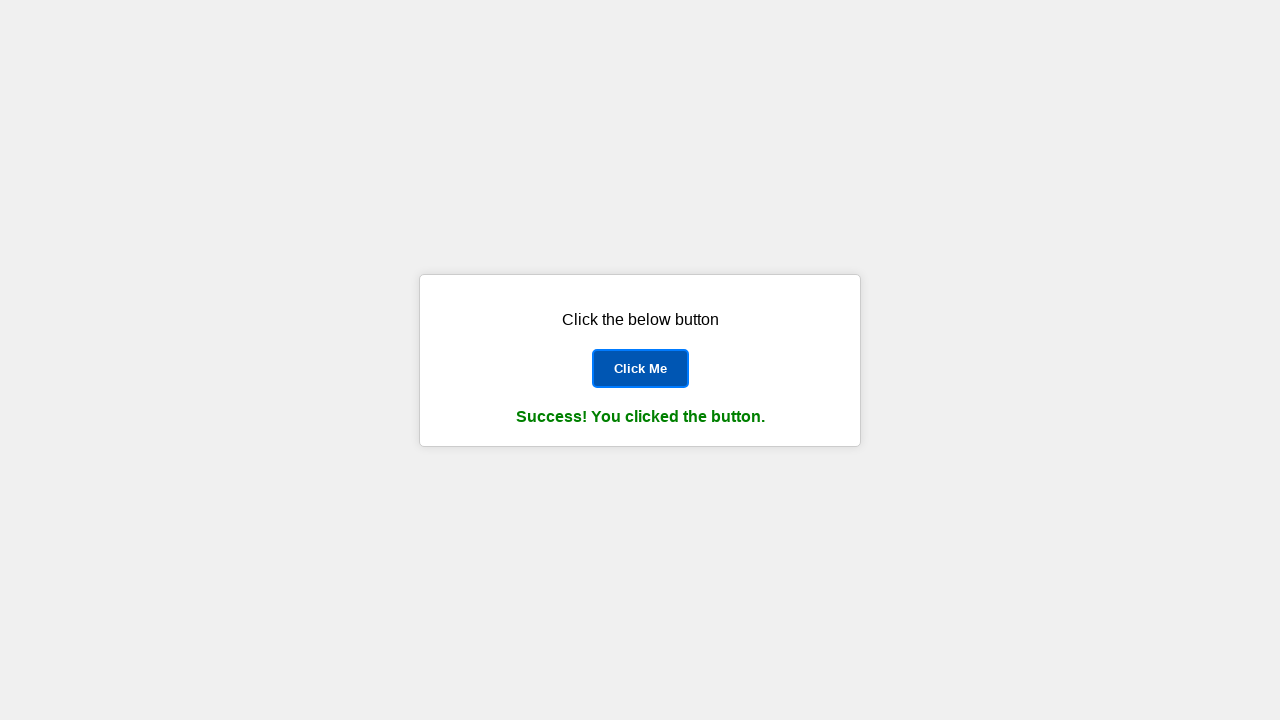